Tests the text input functionality on UI Testing Playground by entering a new button name in the input field and clicking the button to verify it updates its text.

Starting URL: http://uitestingplayground.com/textinput

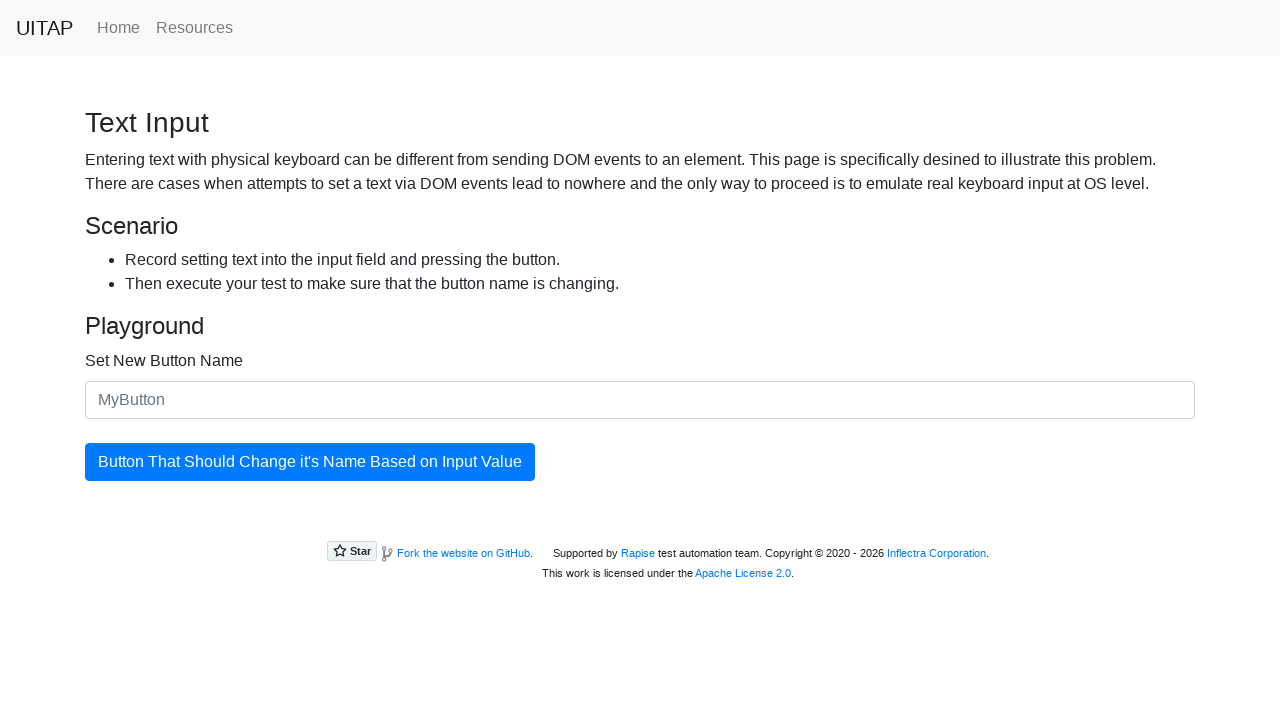

Filled input field with new button name 'SkyPro' on #newButtonName
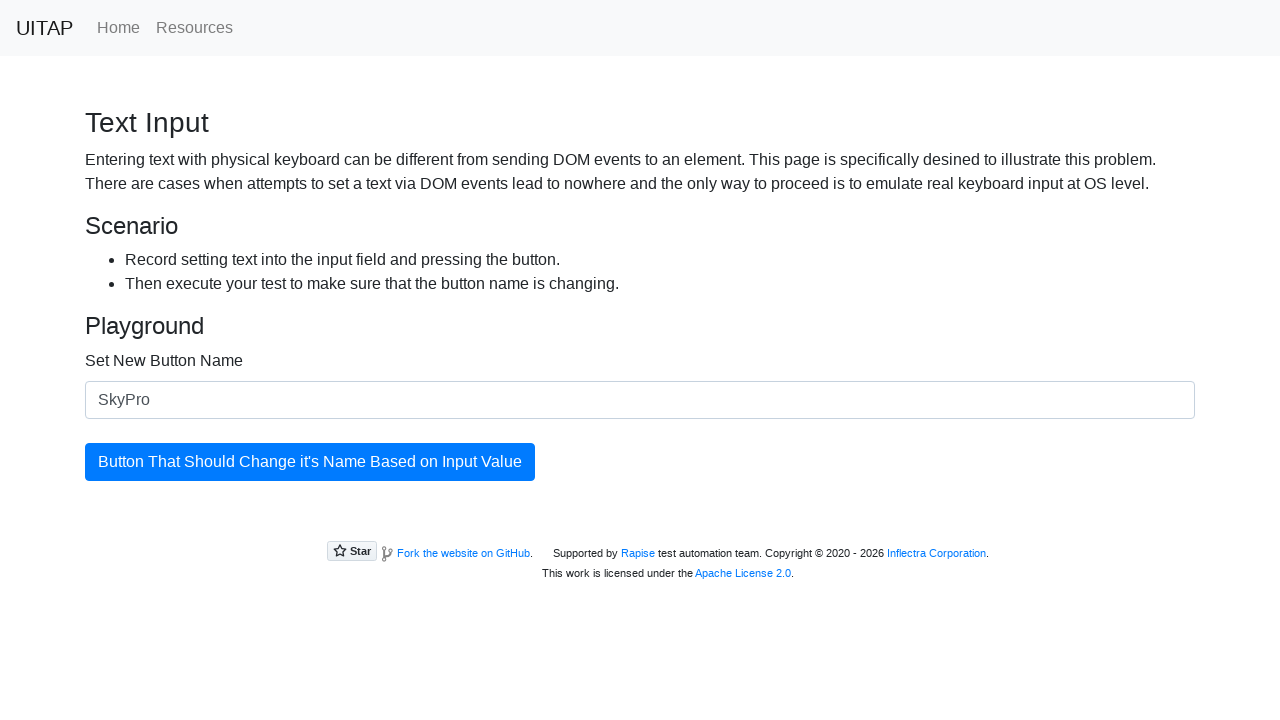

Clicked the button to update its text at (310, 462) on #updatingButton
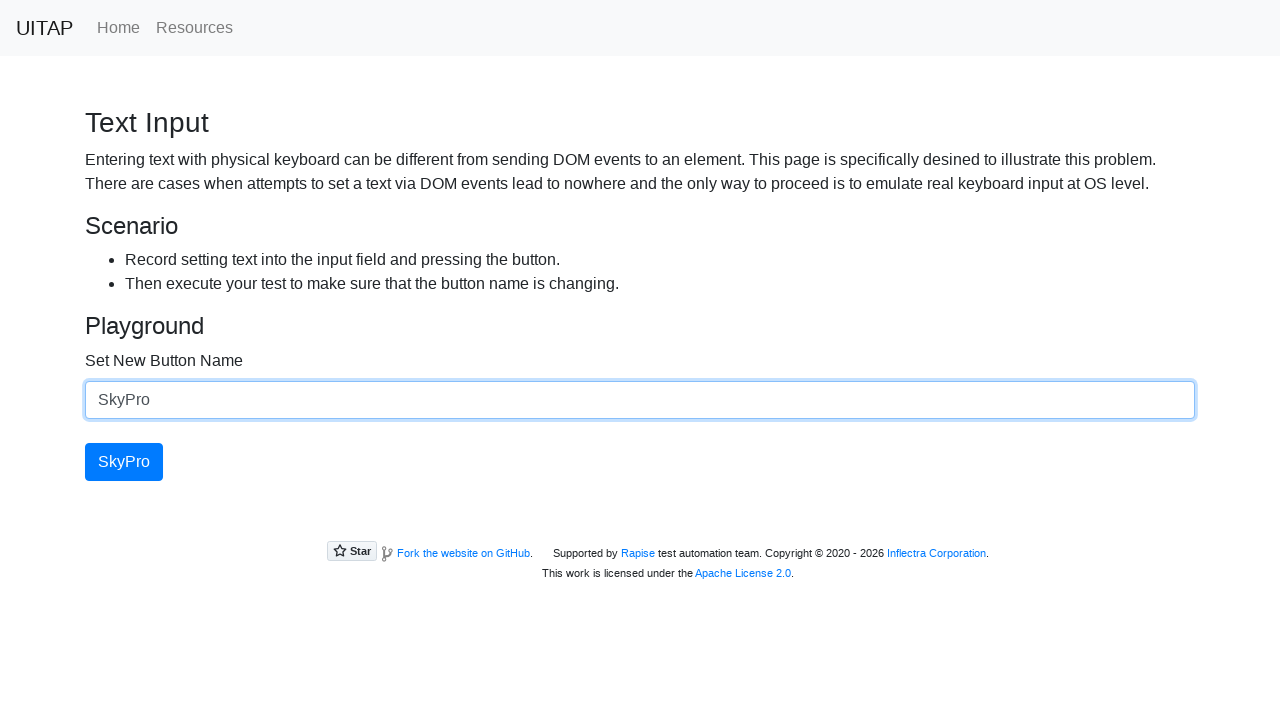

Verified button text has updated to 'SkyPro'
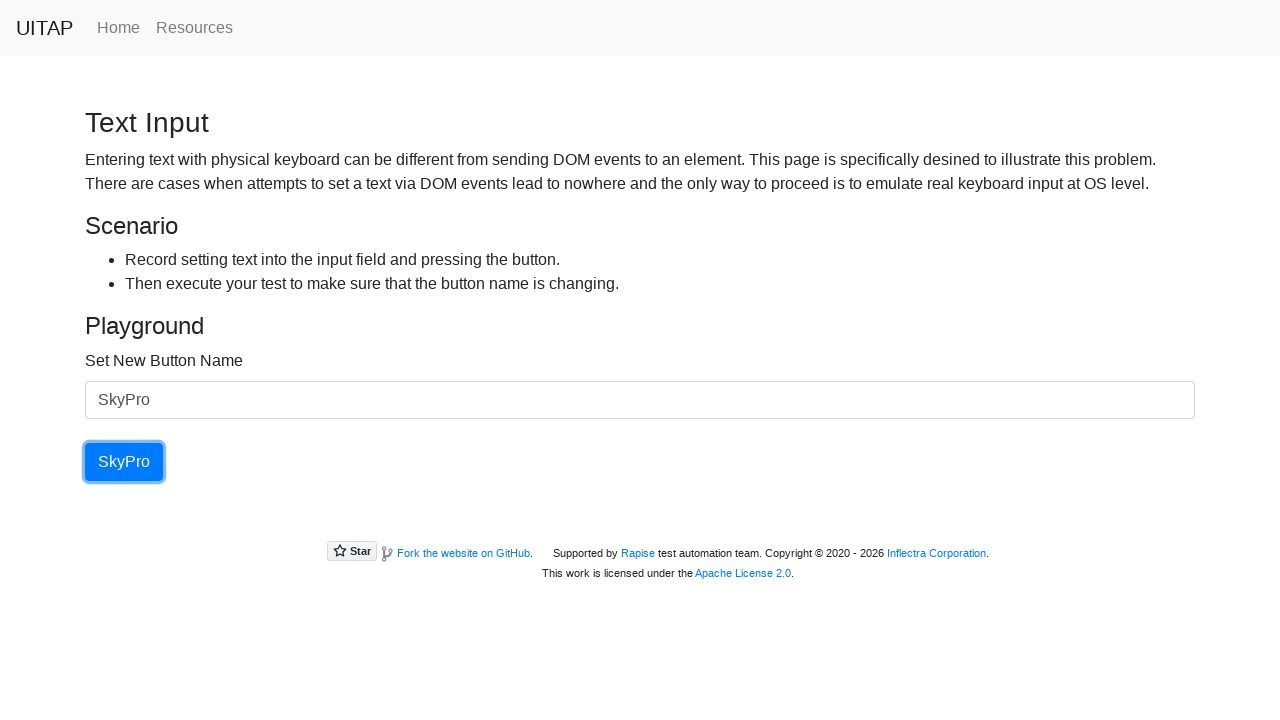

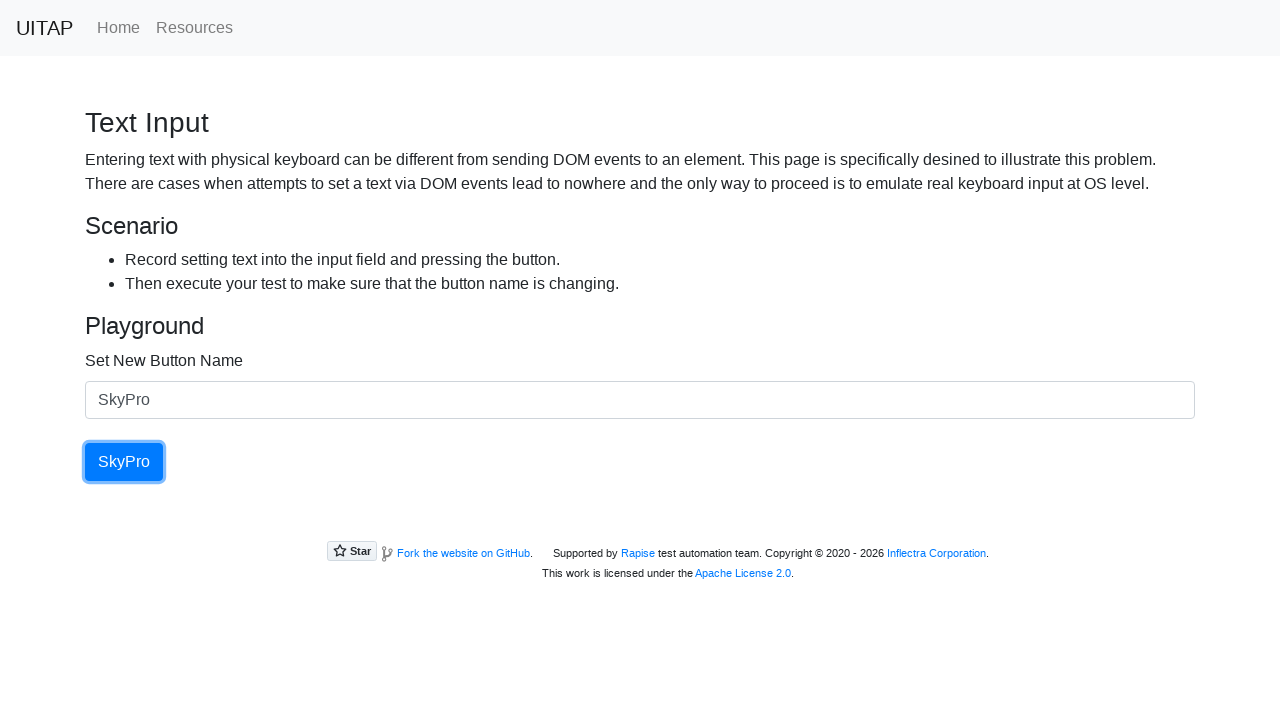